Tests that clicking on the 'First Name' column header twice sorts the table data in descending order by verifying the column values are reverse alphabetically sorted.

Starting URL: http://the-internet.herokuapp.com/tables

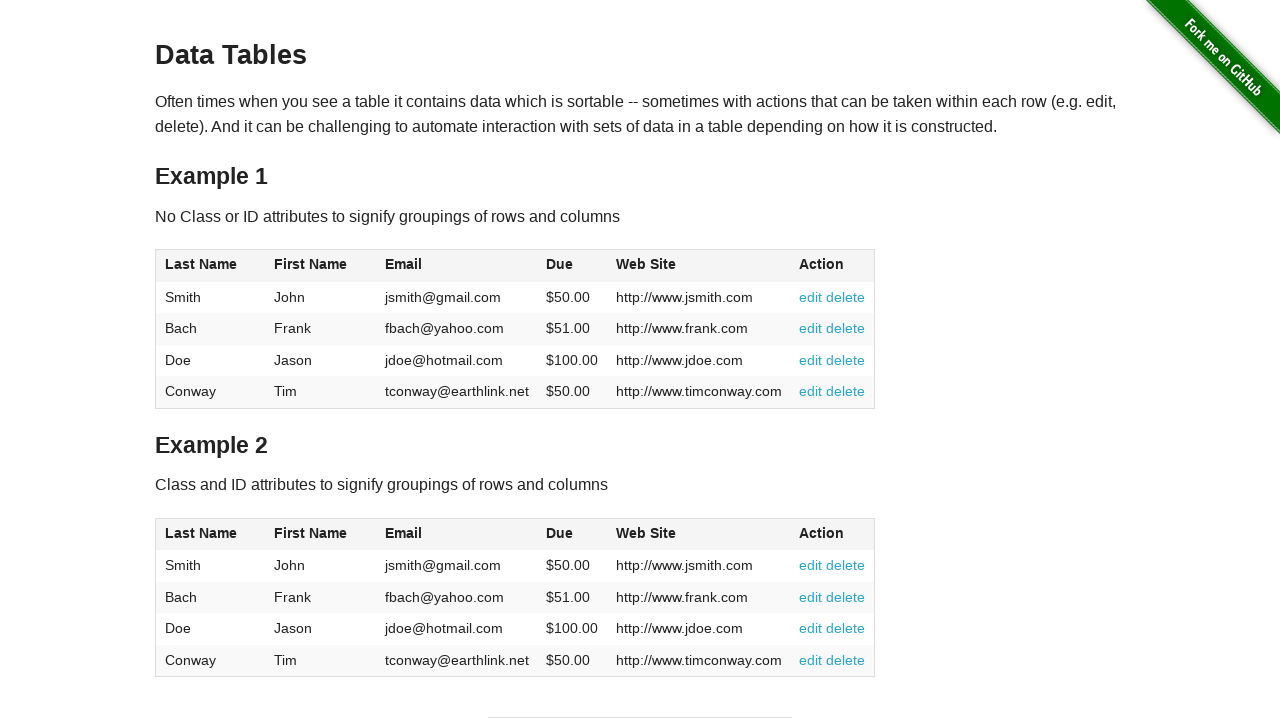

Clicked 'First Name' column header to sort ascending at (321, 266) on #table1 thead tr th:nth-child(2)
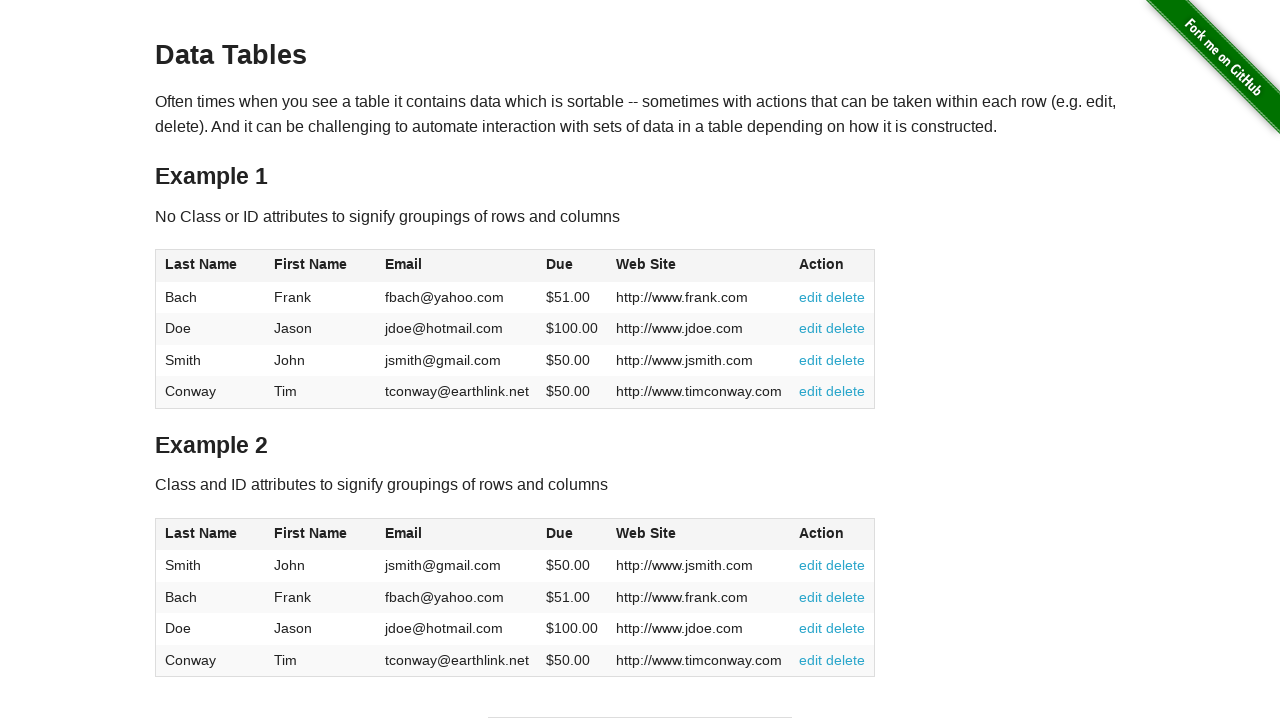

Clicked 'First Name' column header again to sort descending at (321, 266) on #table1 thead tr th:nth-child(2)
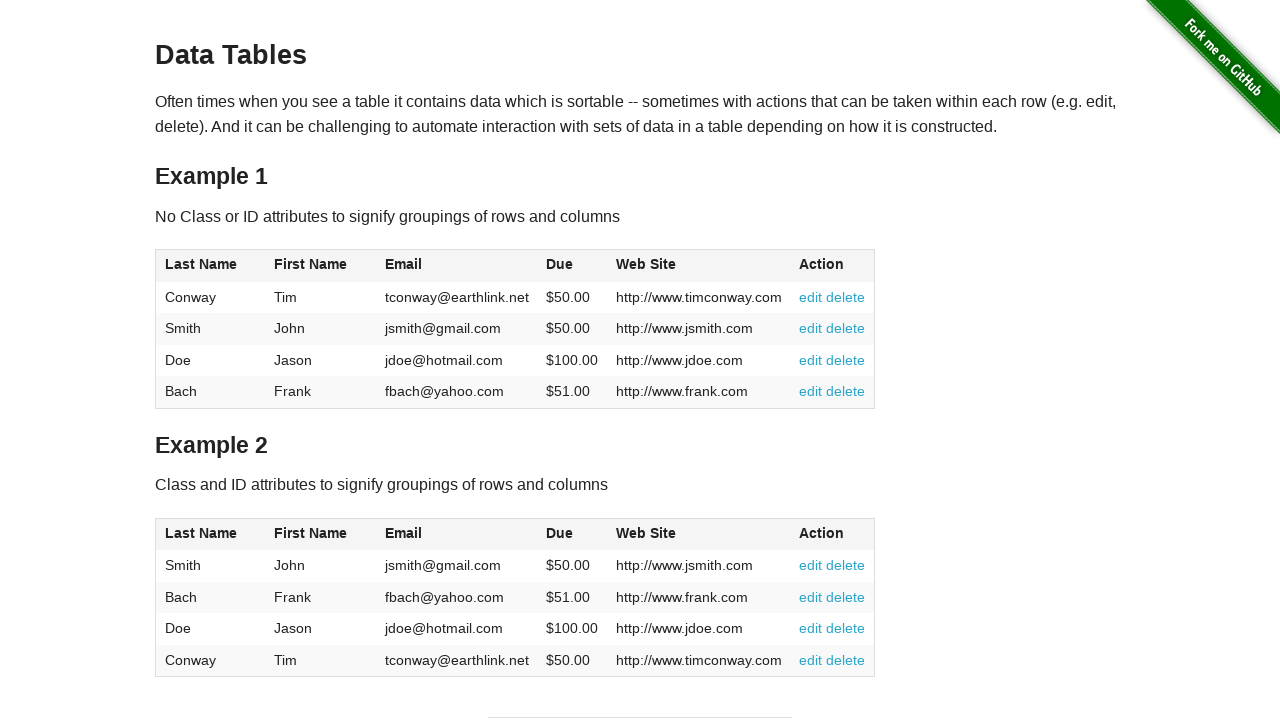

Verified sort header class is applied
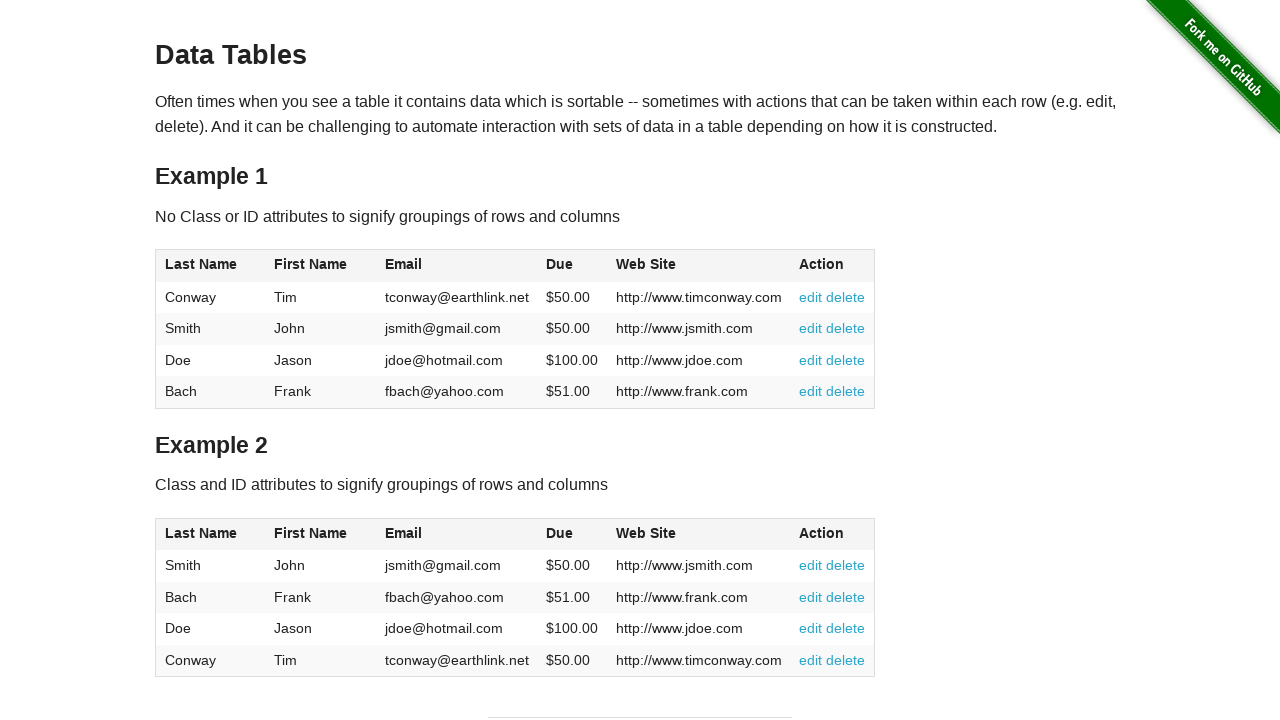

Retrieved all First Name column values from table
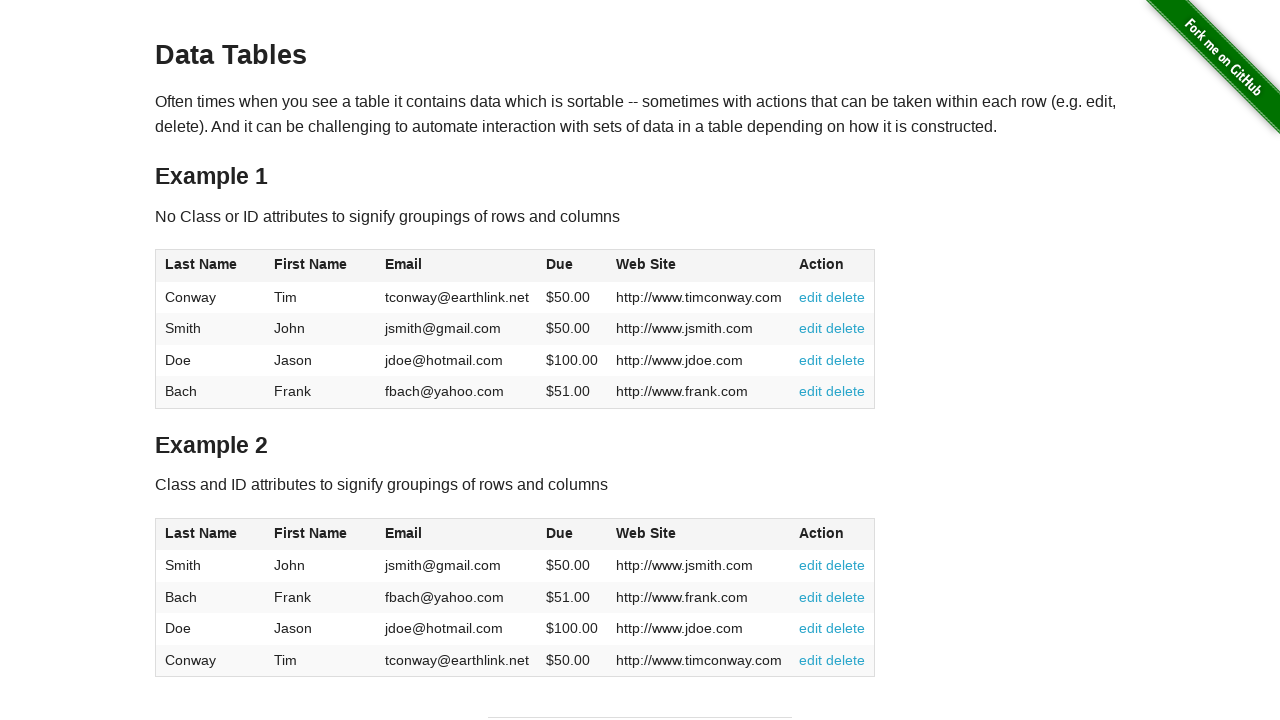

Extracted First Name values: ['Tim', 'John', 'Jason', 'Frank']
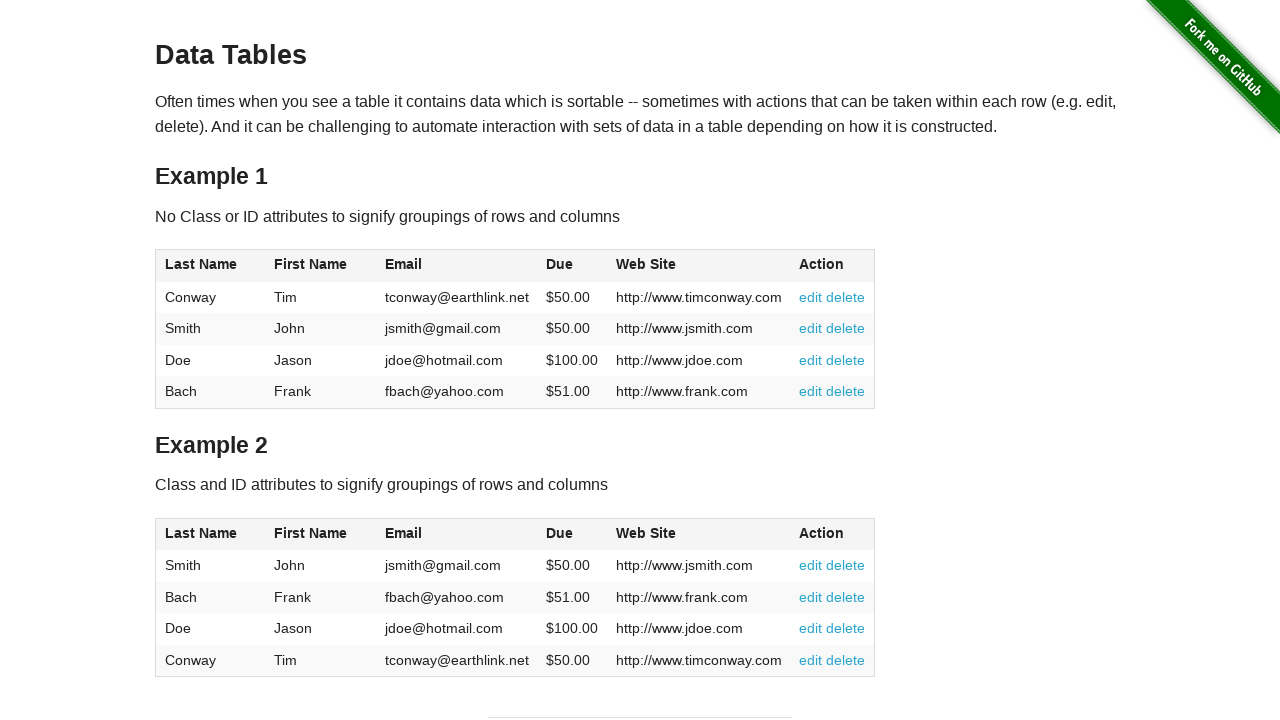

Verified that First Name column is sorted in descending (reverse alphabetical) order
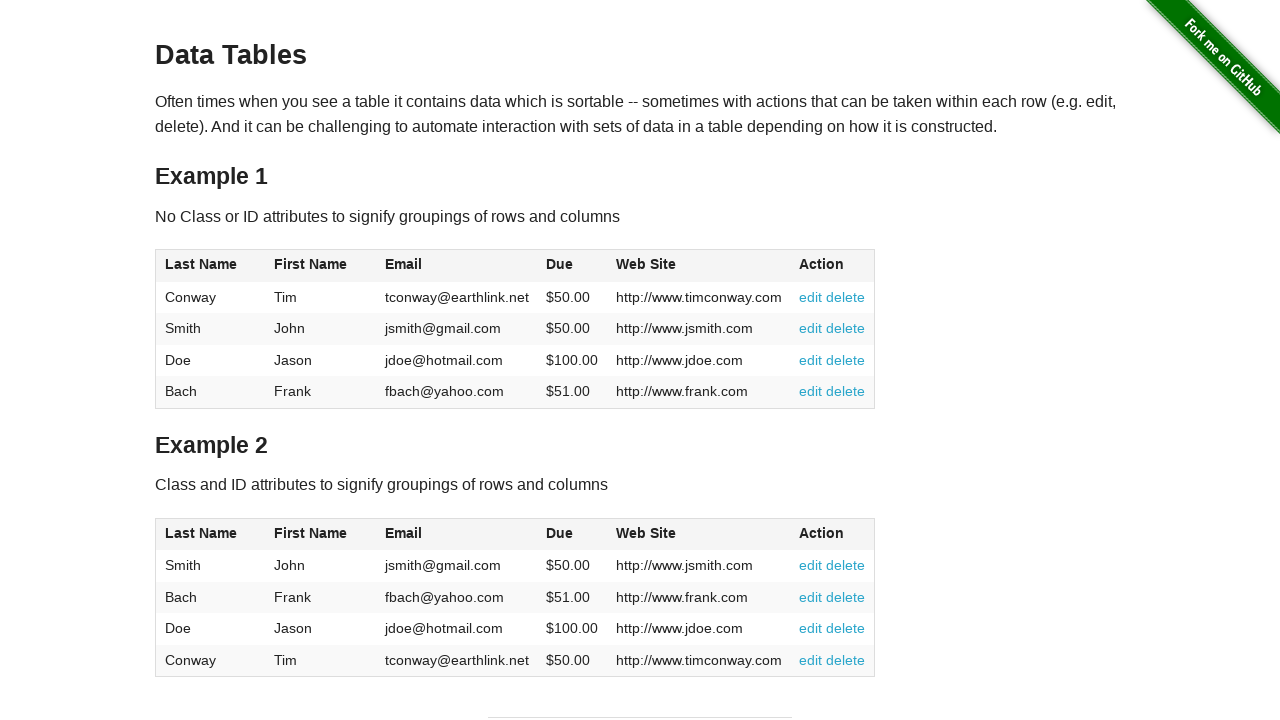

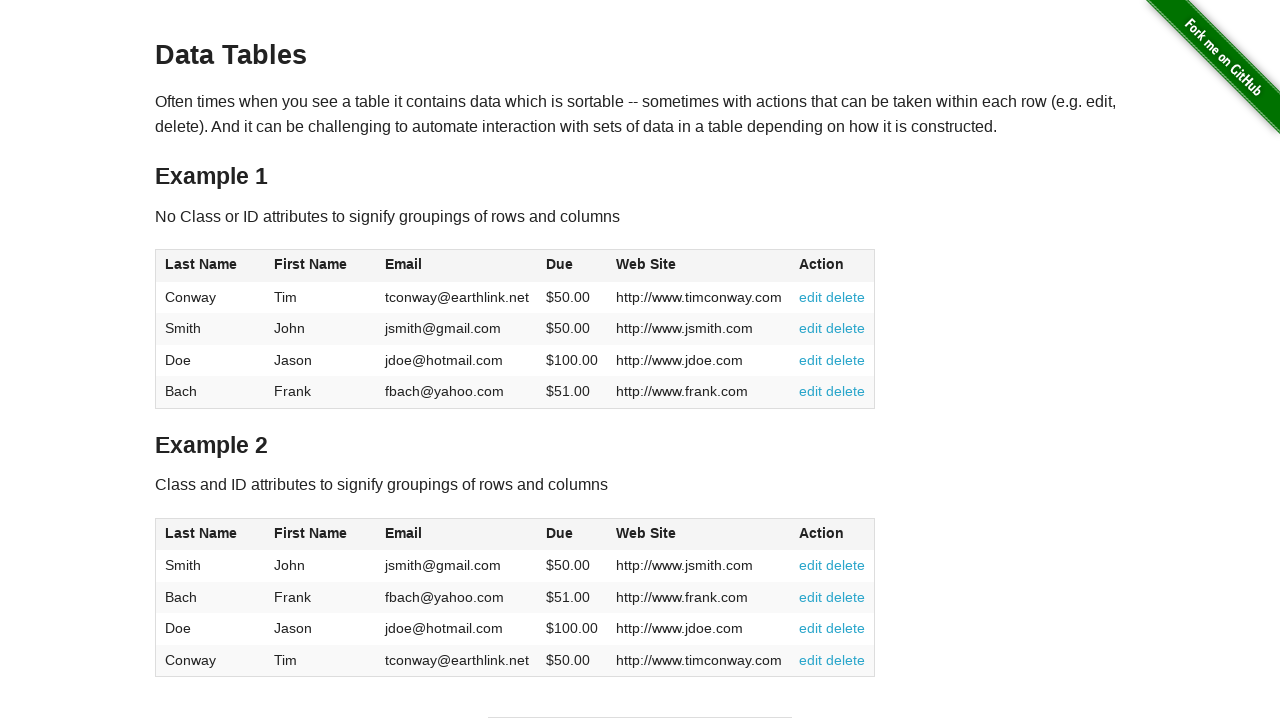